Tests the date picker calendar by clicking on the journey date field and verifying the table structure of the calendar widget, counting rows and columns.

Starting URL: https://www.apsrtconline.in/

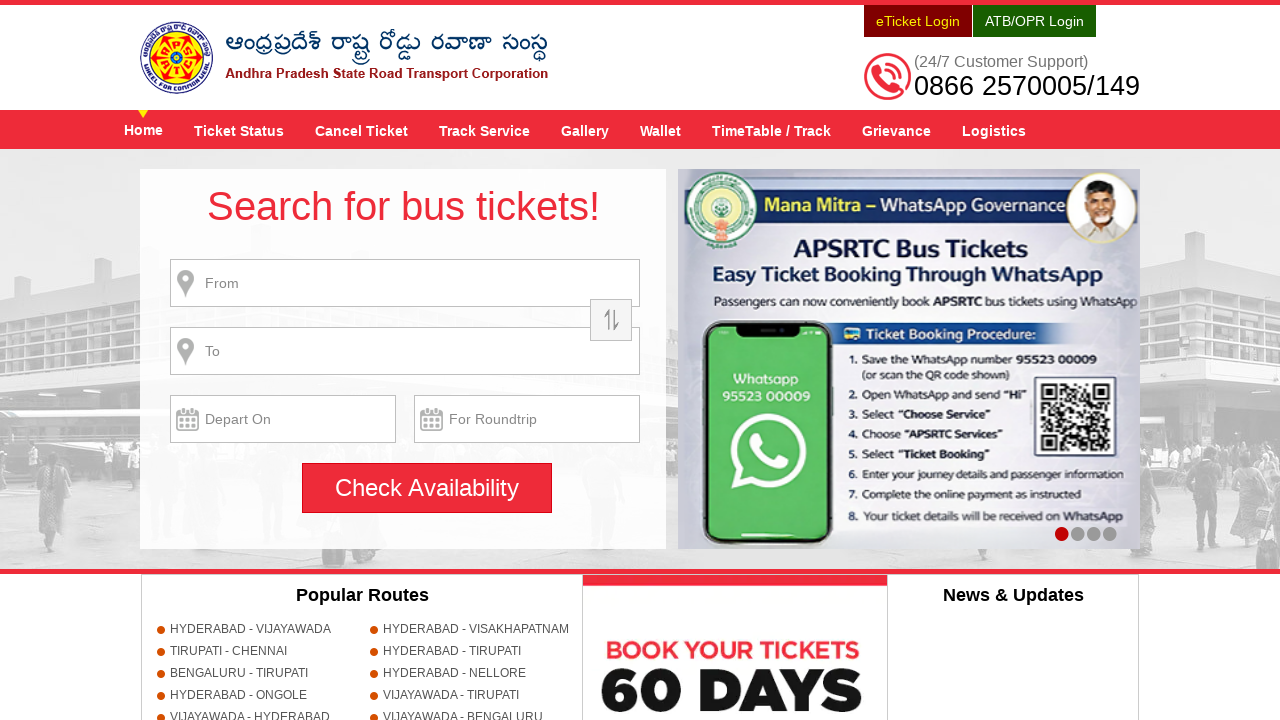

Clicked on journey date input field to open calendar at (283, 419) on input[name='txtJourneyDate']
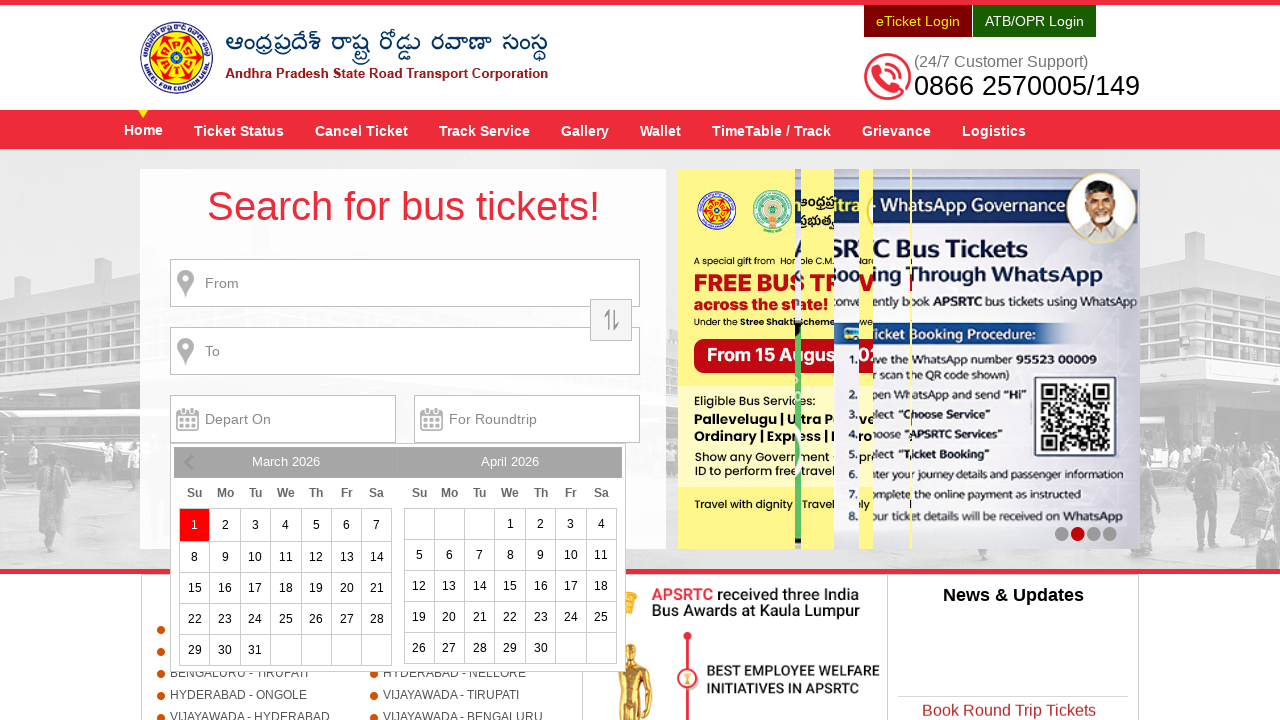

Calendar widget loaded with date picker table structure
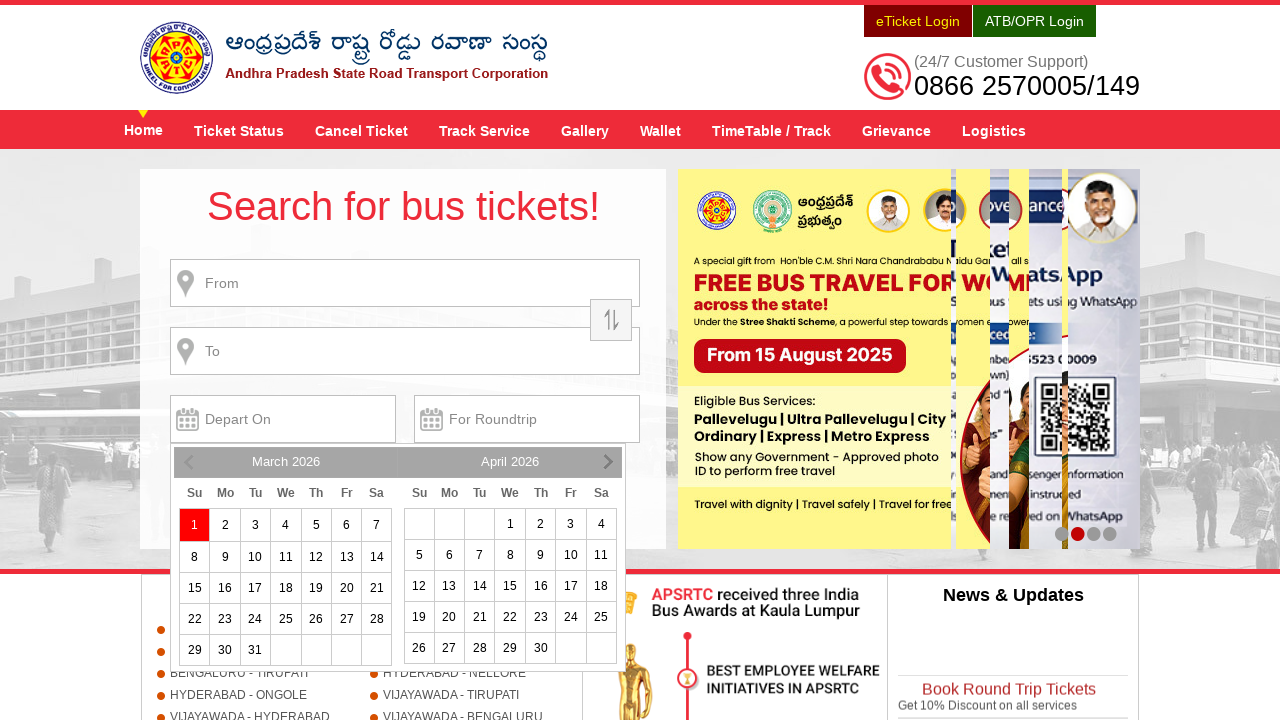

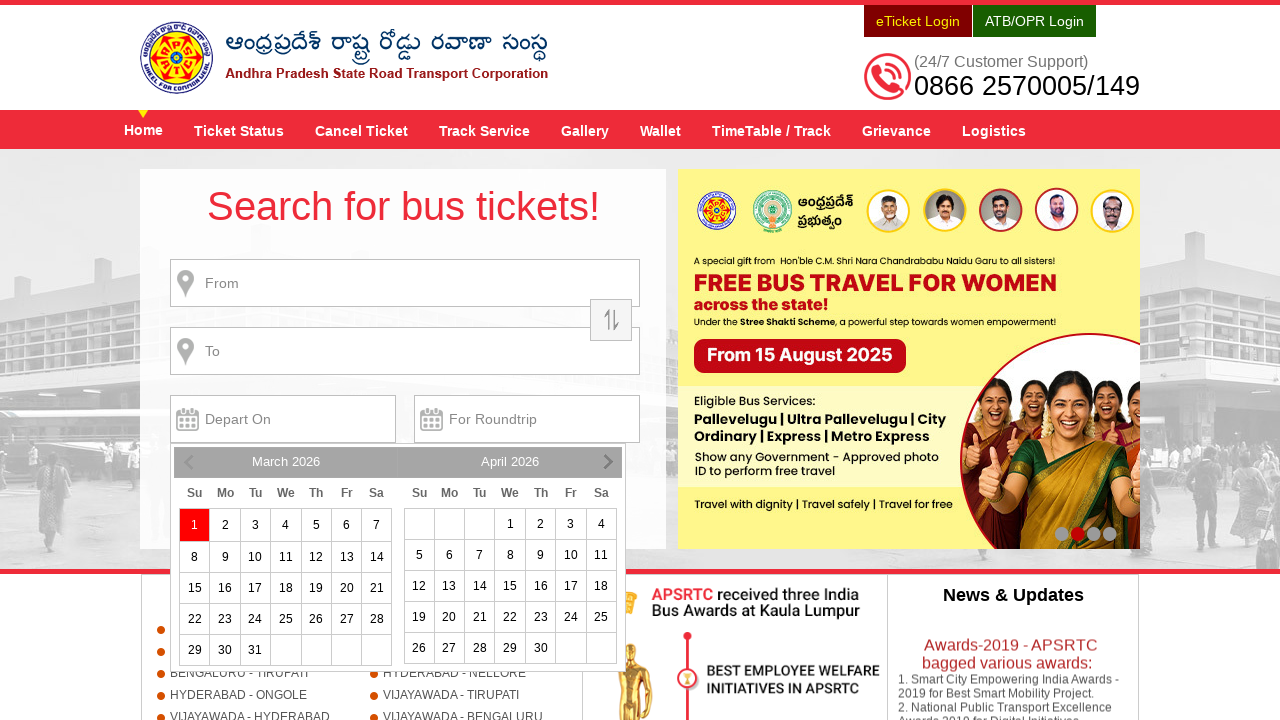